Tests dynamic loading functionality by clicking a start button and waiting for the "Hello World" text to appear after loading completes

Starting URL: https://the-internet.herokuapp.com/dynamic_loading/1

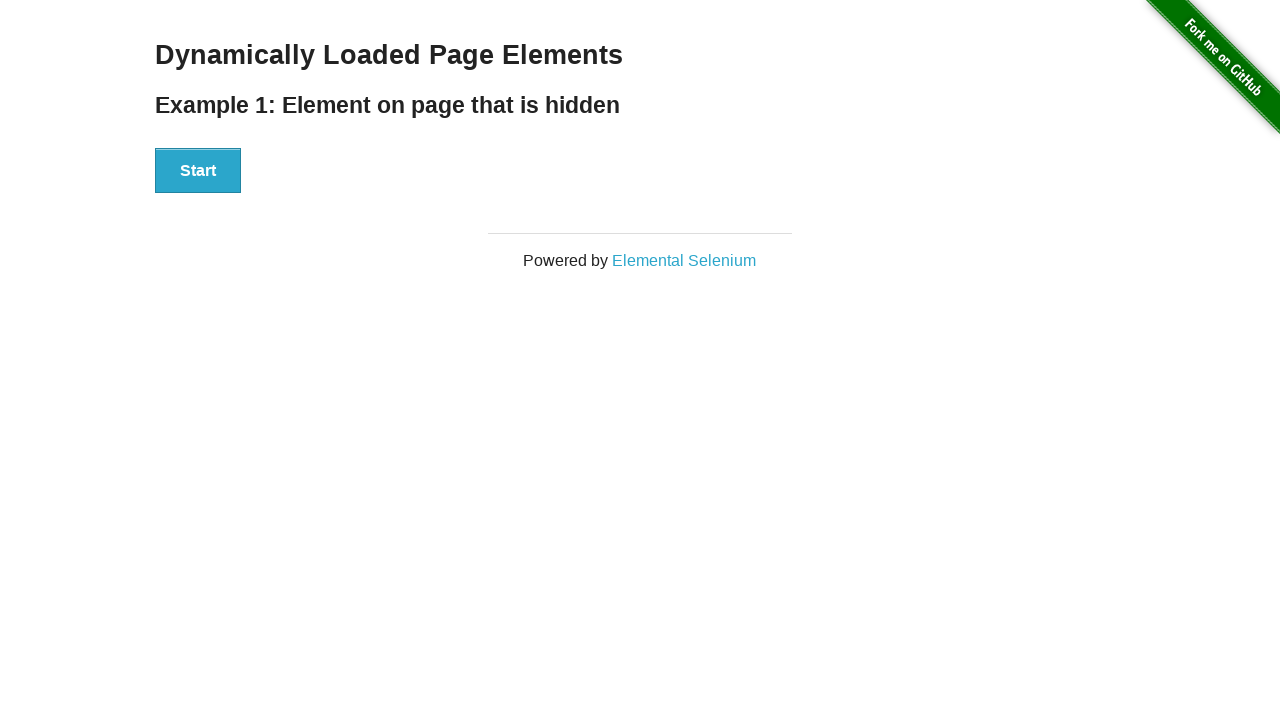

Clicked start button to initiate dynamic loading at (198, 171) on div#start button
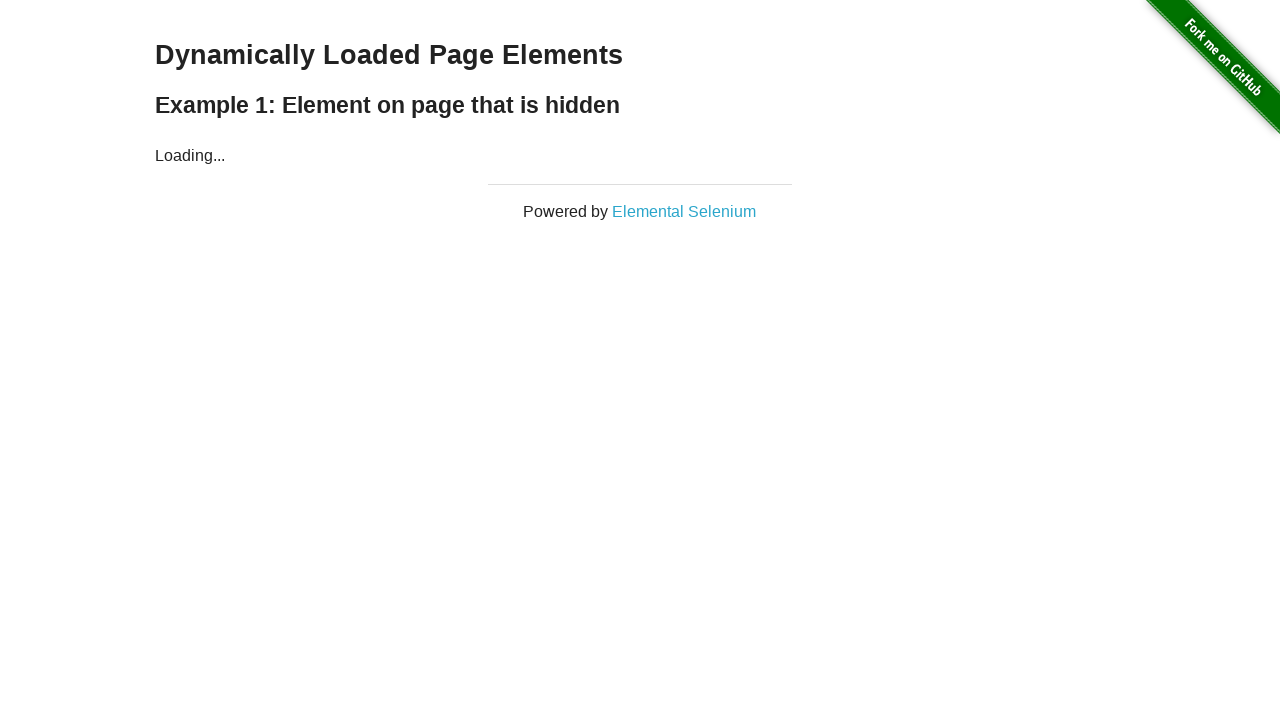

Waited for 'Hello World' text to appear after loading completes
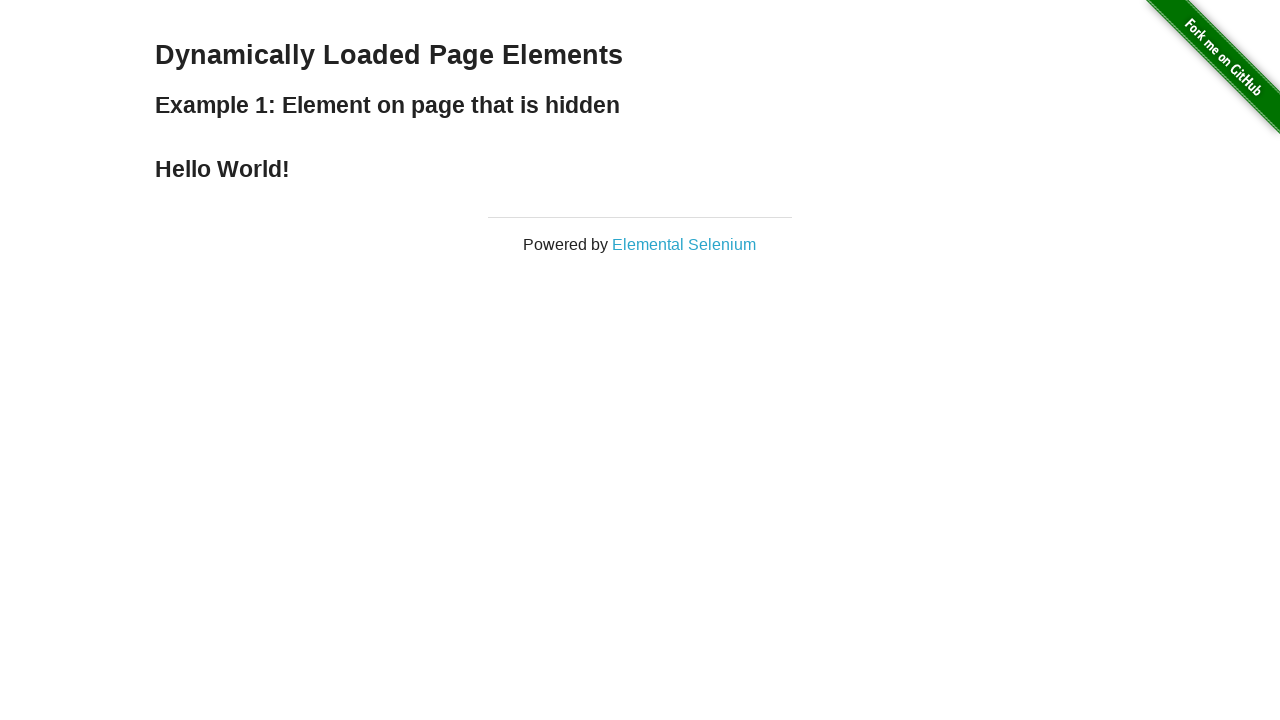

Verified that 'Hello World' element is displayed
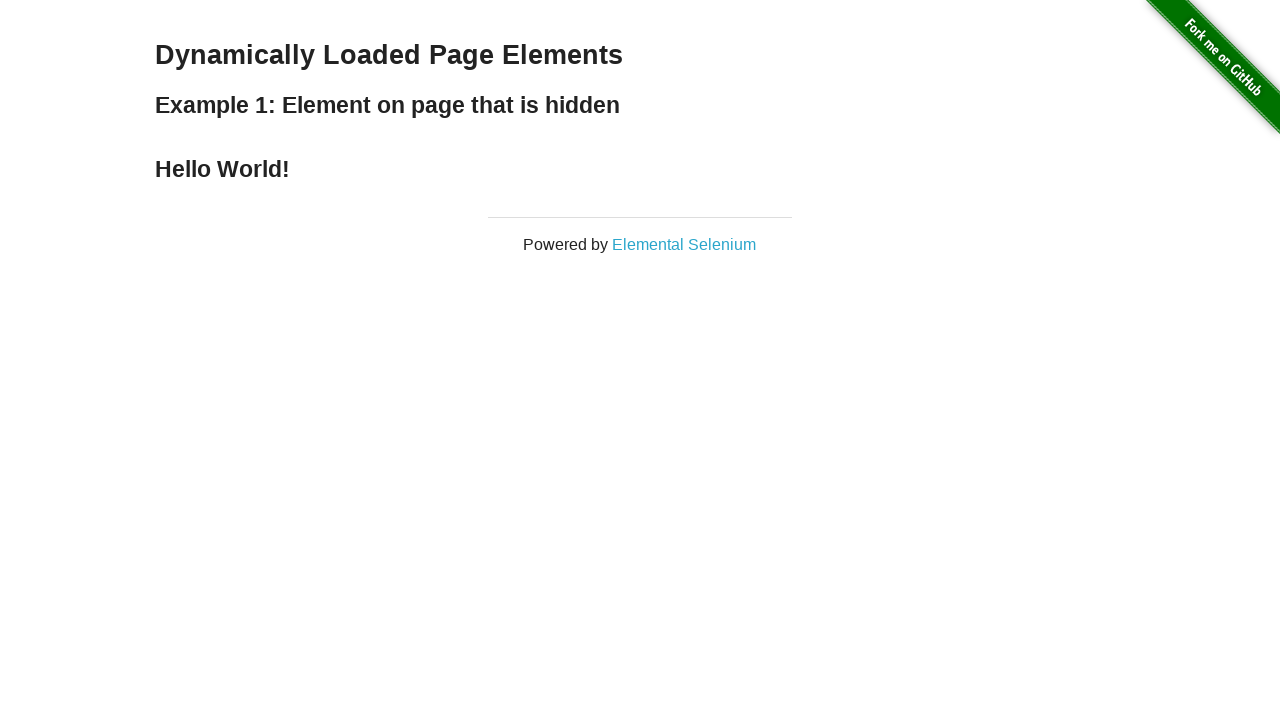

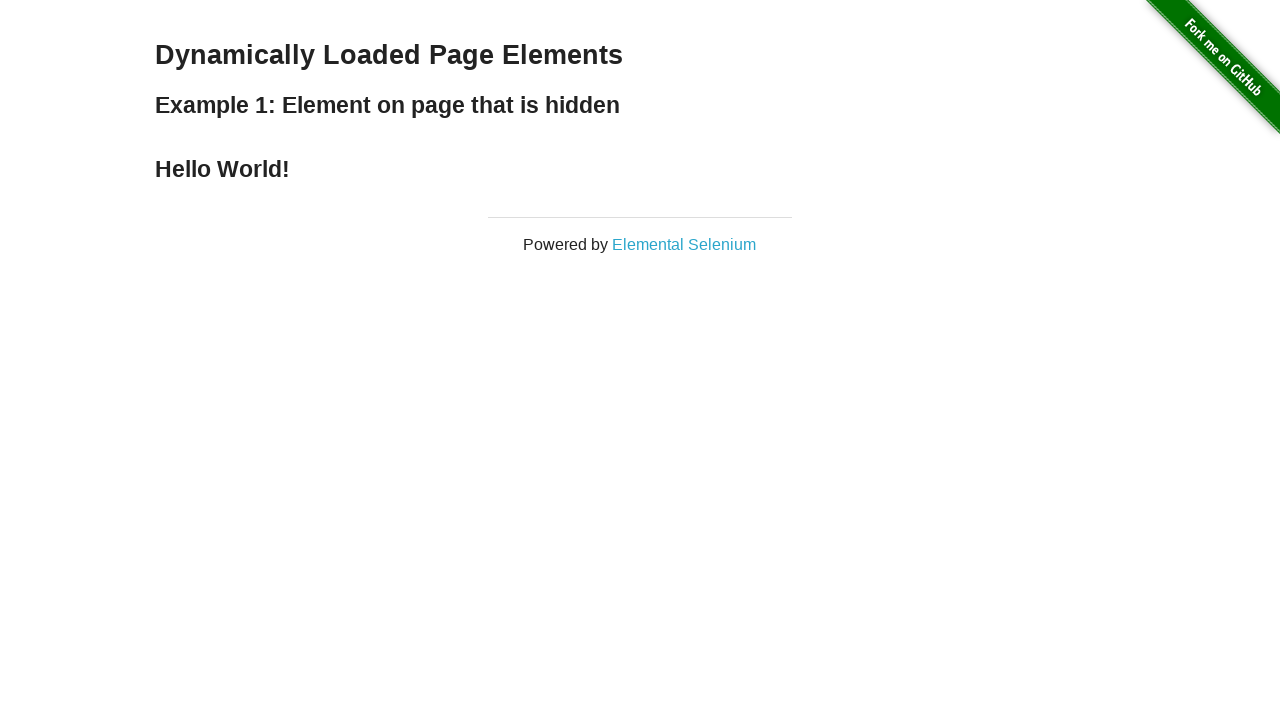